Tests dynamic content loading by clicking a start button and waiting for a hidden element to become visible after an asynchronous load completes.

Starting URL: http://the-internet.herokuapp.com/dynamic_loading/2

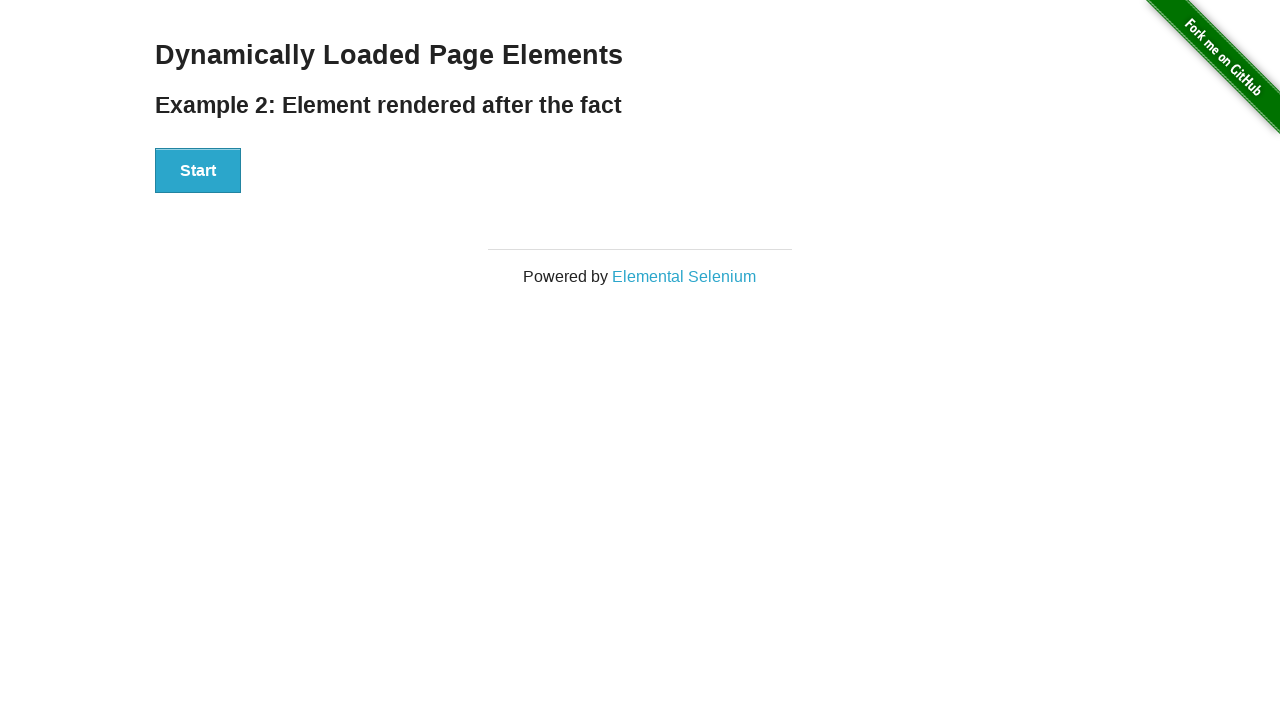

Clicked start button to trigger dynamic content loading at (198, 171) on xpath=//button
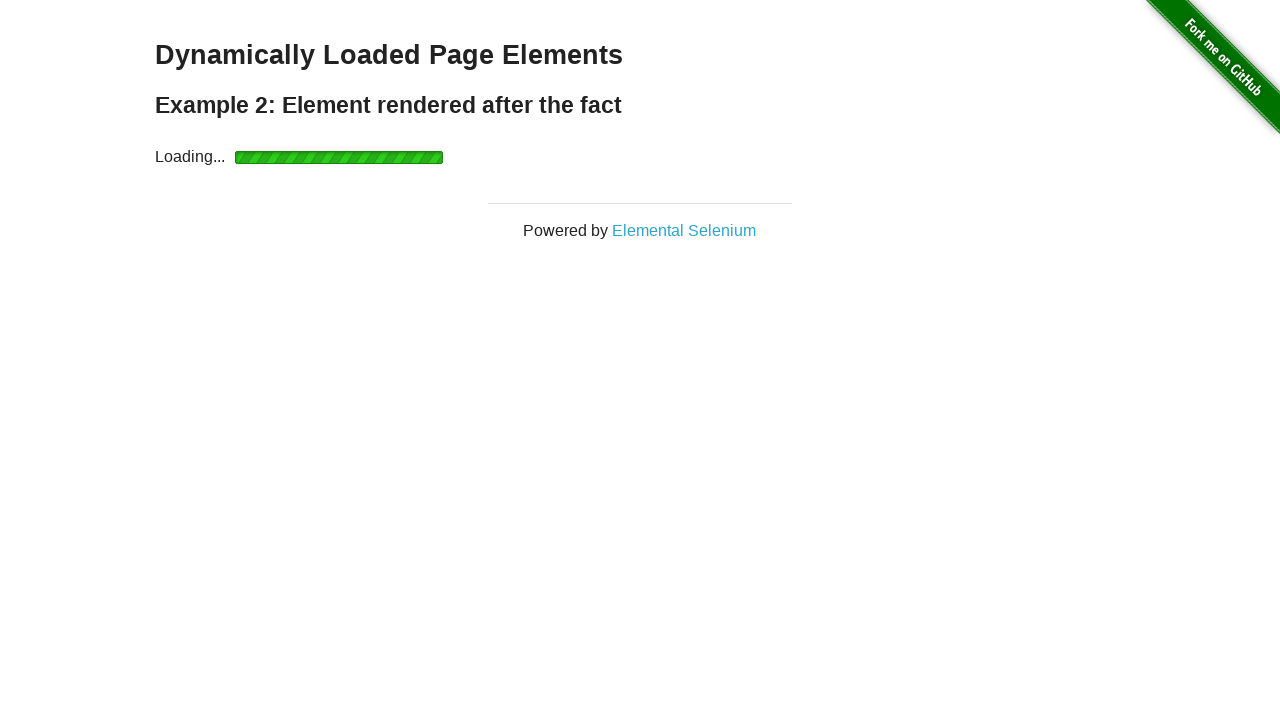

Waited for dynamically loaded finish element to become visible
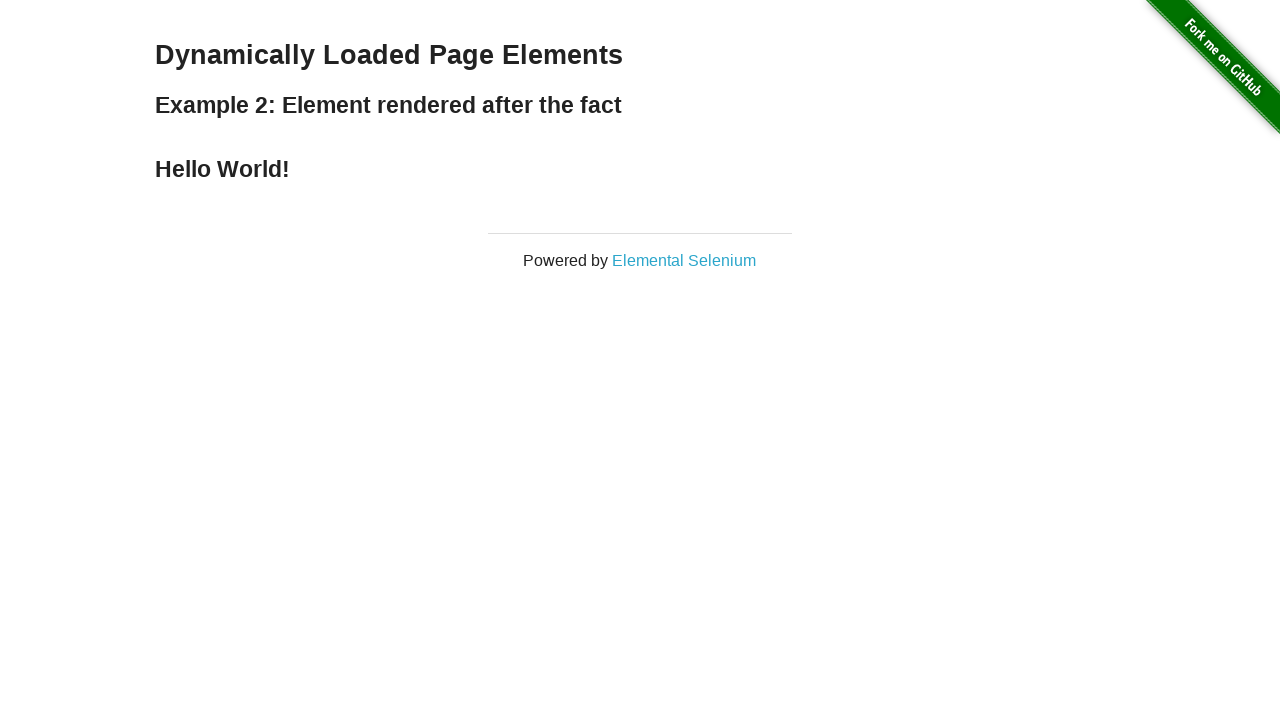

Verified that the finish heading element is visible
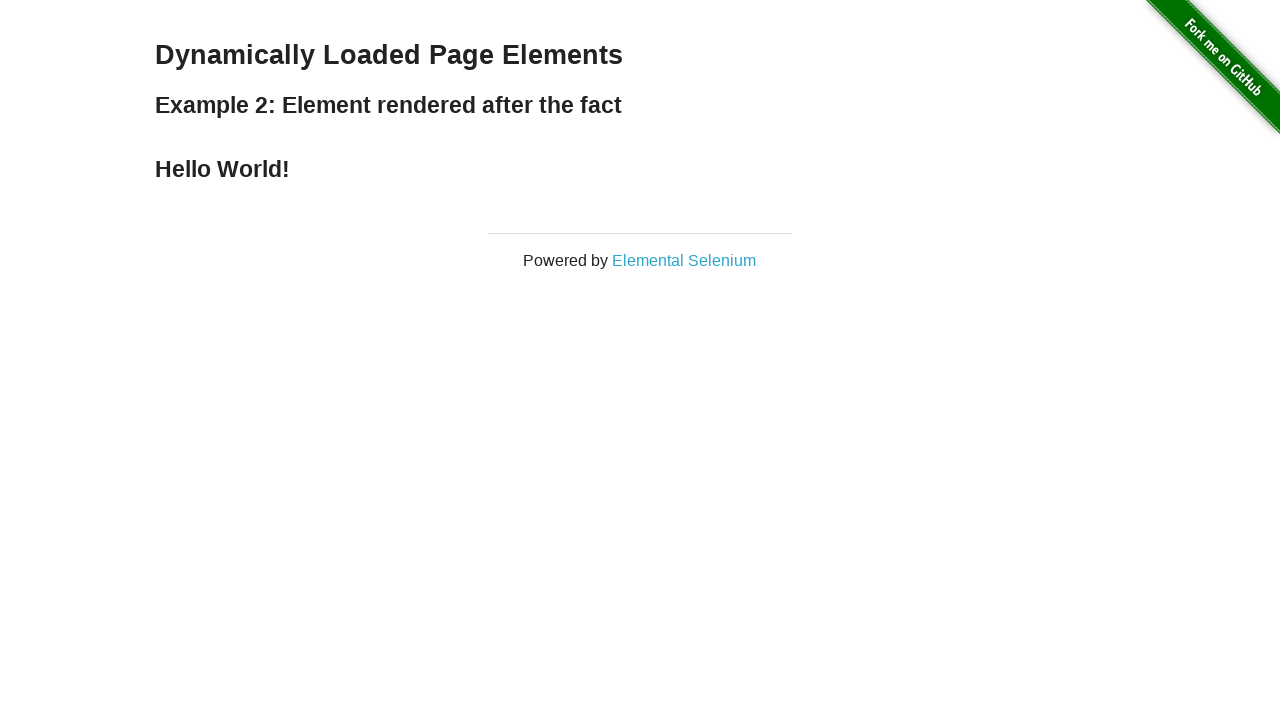

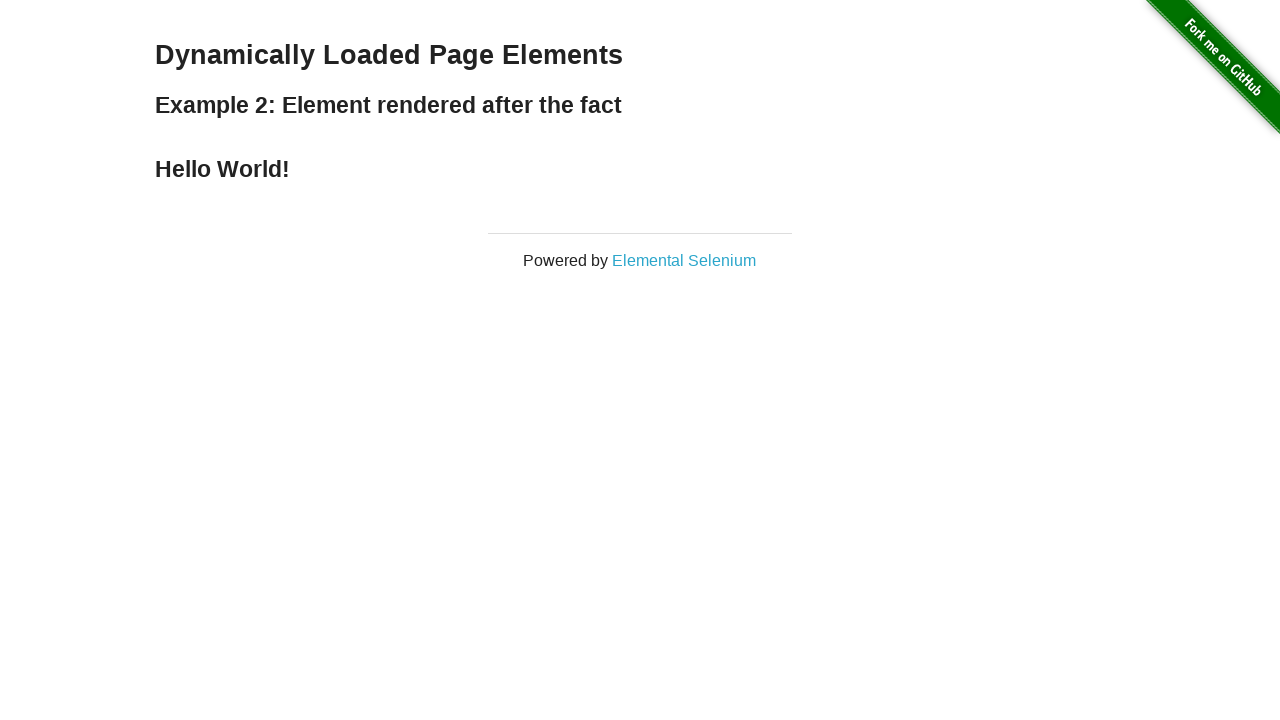